Tests the selection state of radio buttons and checkboxes by clicking them and verifying their selected/unselected states

Starting URL: https://automationfc.github.io/basic-form/index.html

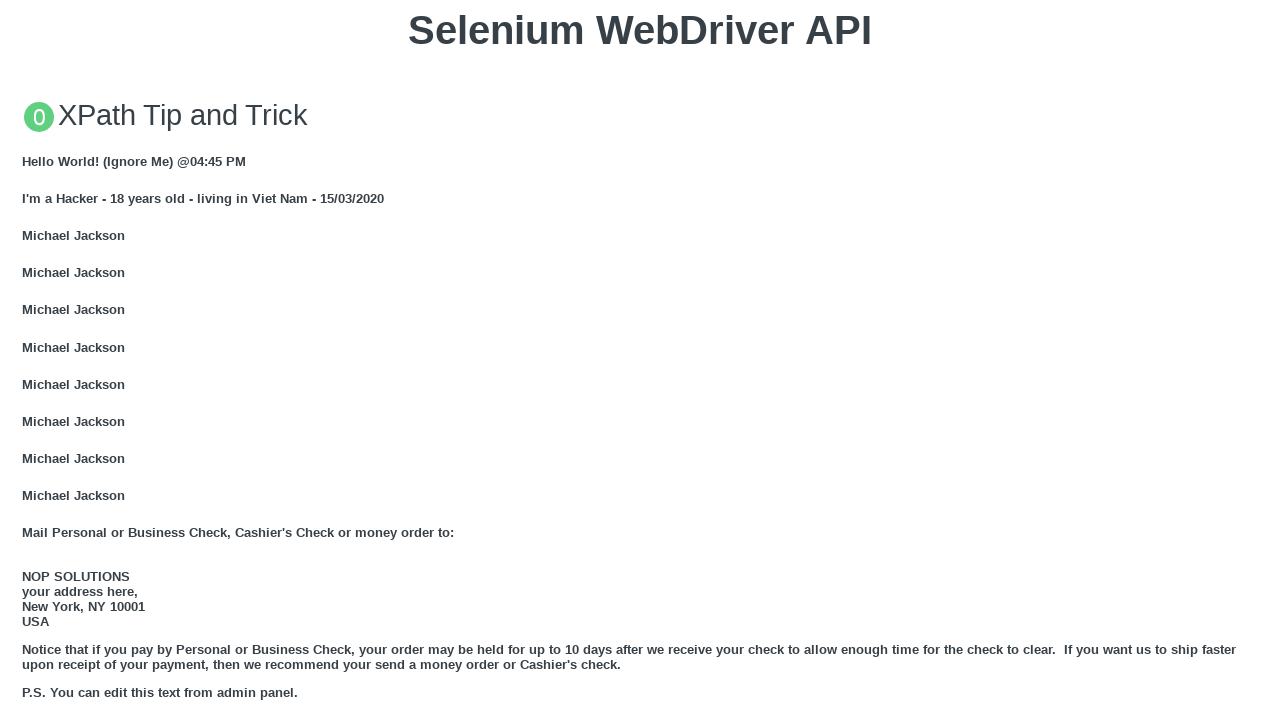

Clicked 'Under 18' radio button at (28, 360) on input#under_18
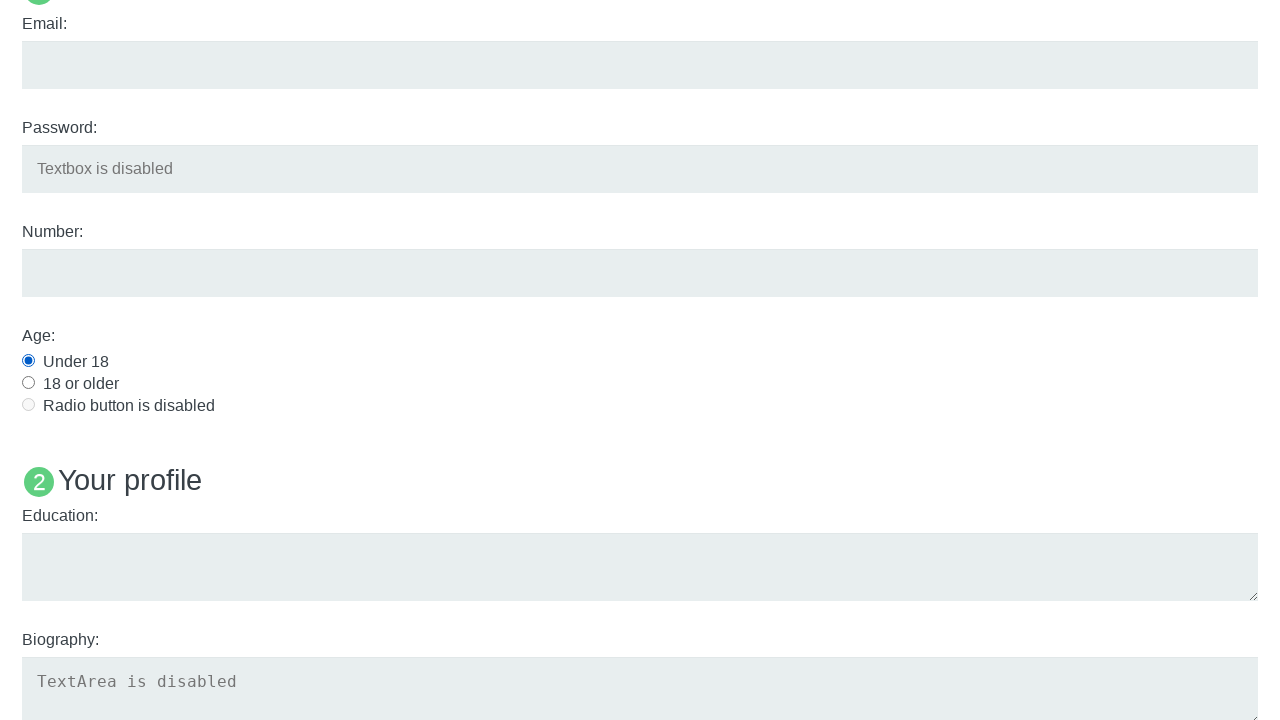

Verified 'Under 18' radio button is selected
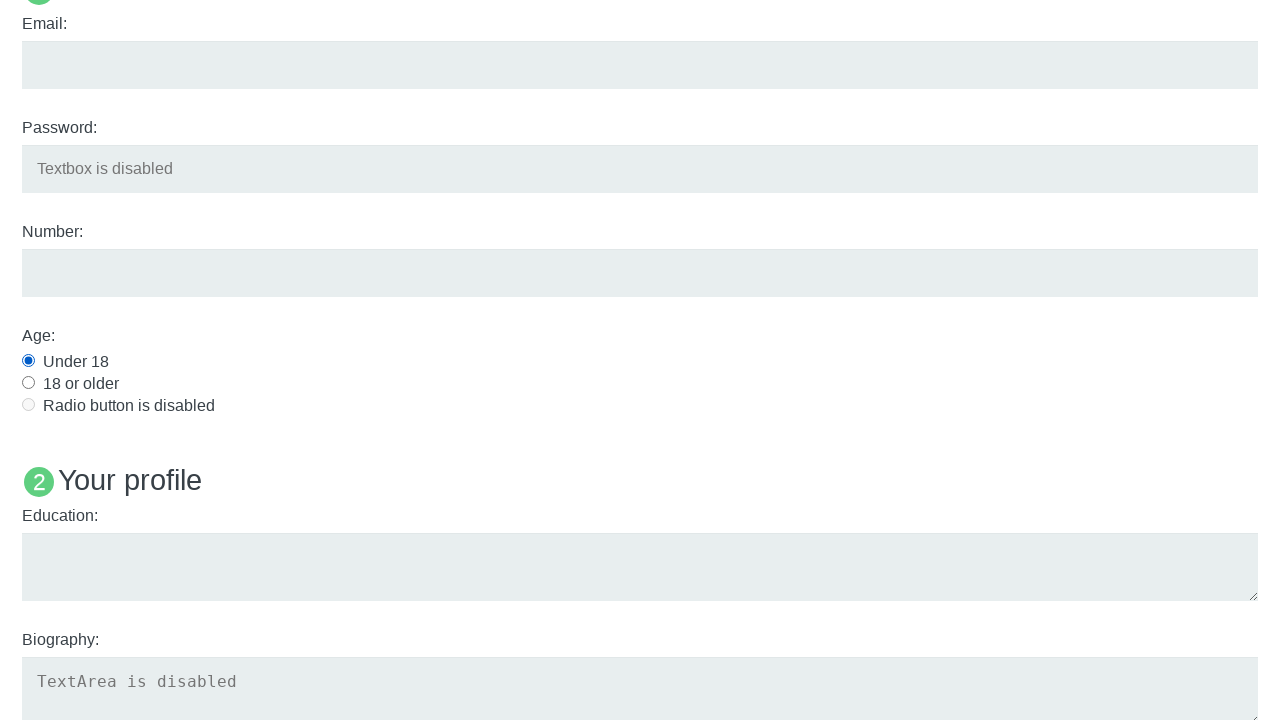

Clicked 'Development' checkbox at (28, 361) on input#development
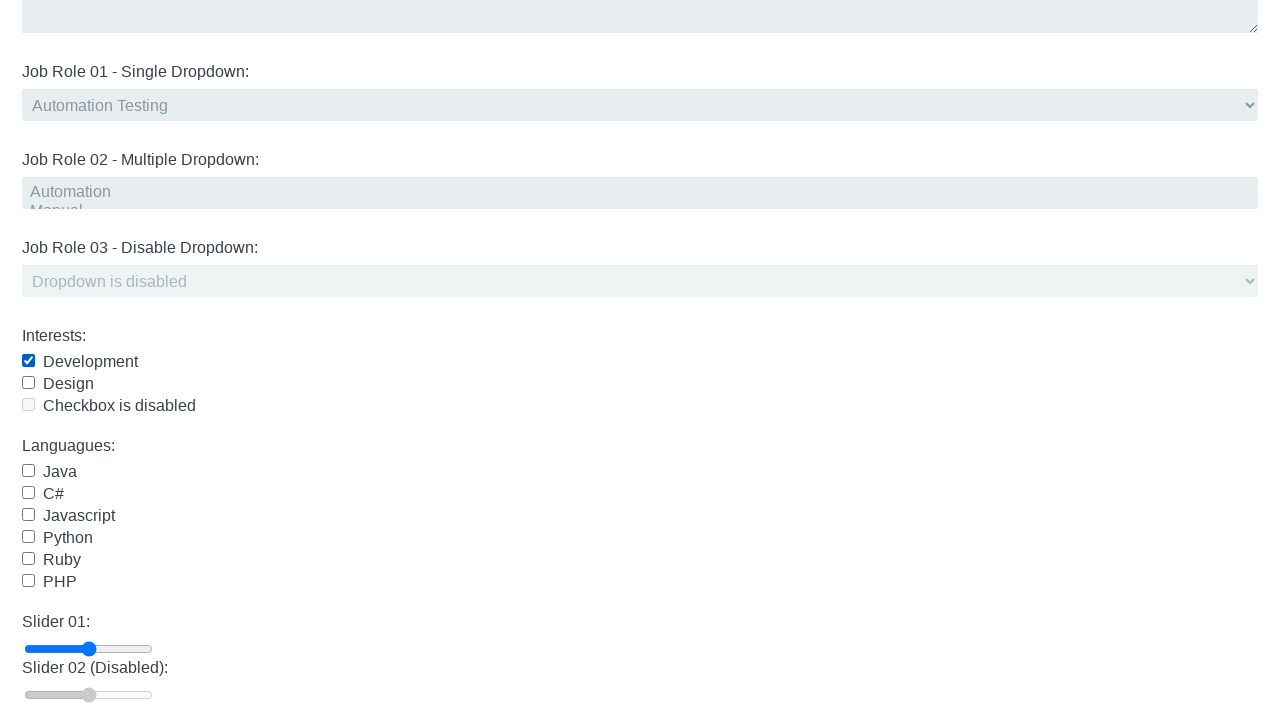

Verified 'Development' checkbox is selected
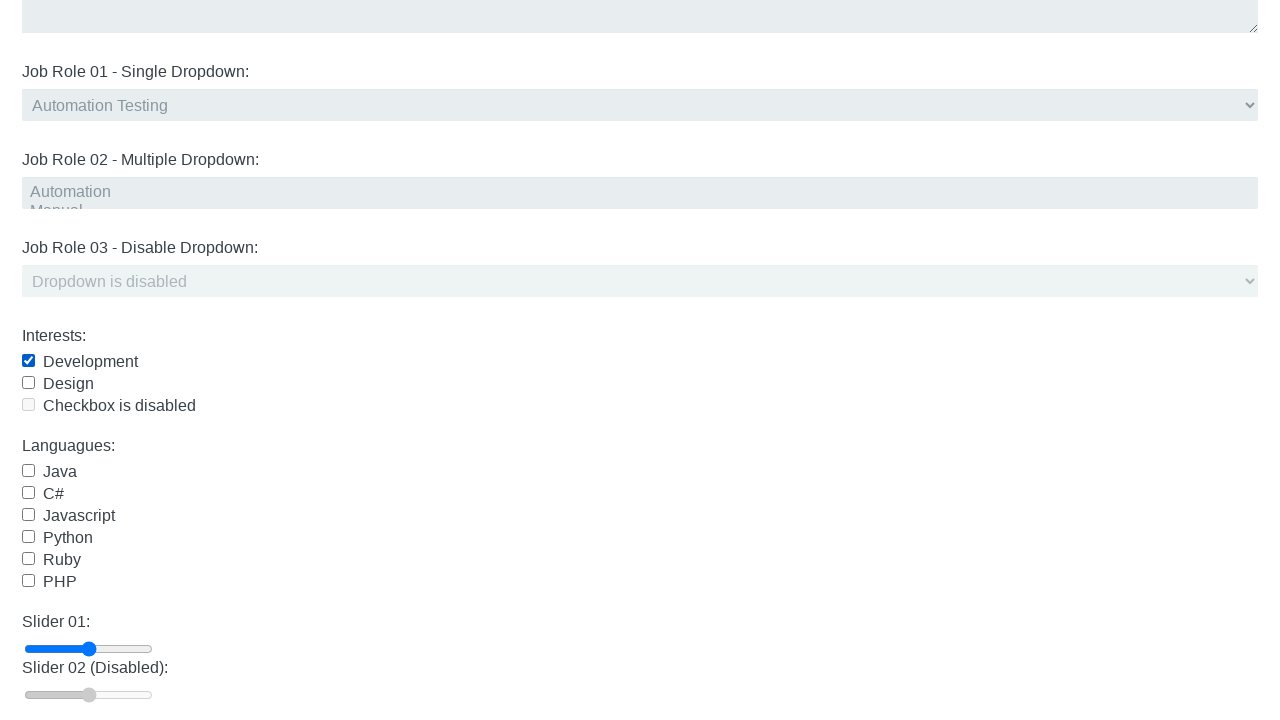

Clicked 'Development' checkbox again to deselect at (28, 361) on input#development
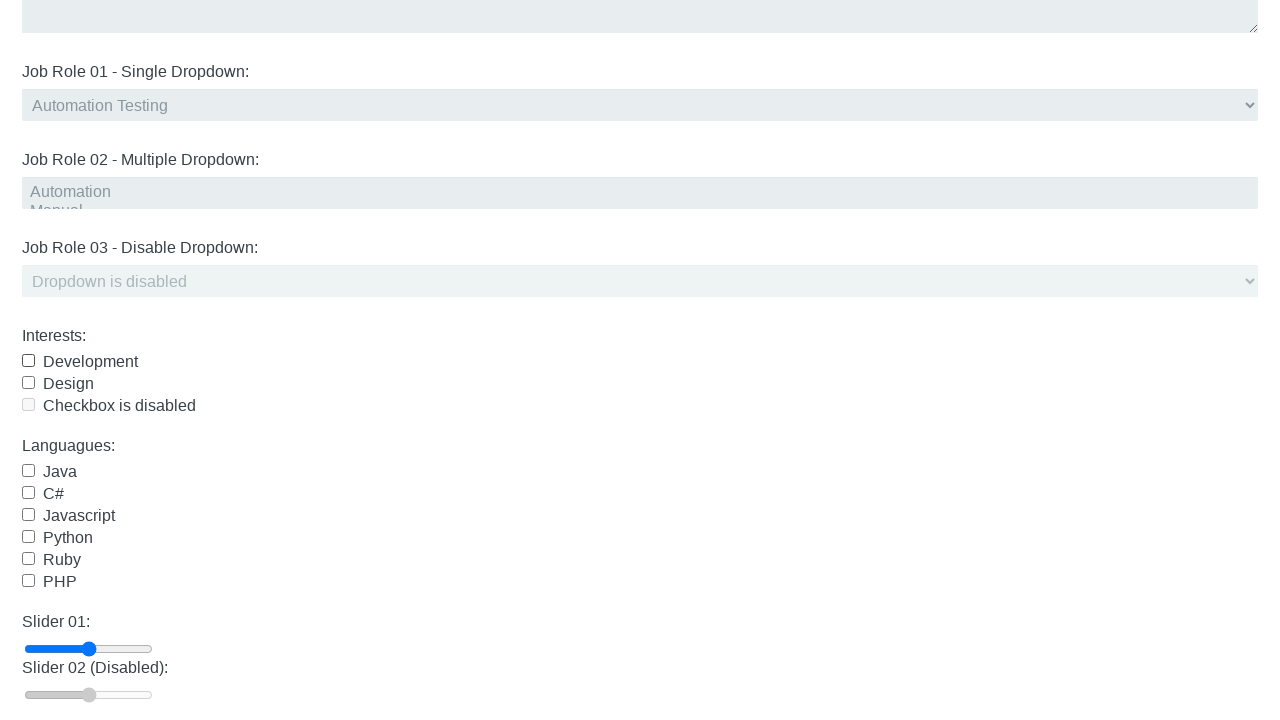

Verified 'Development' checkbox is unselected
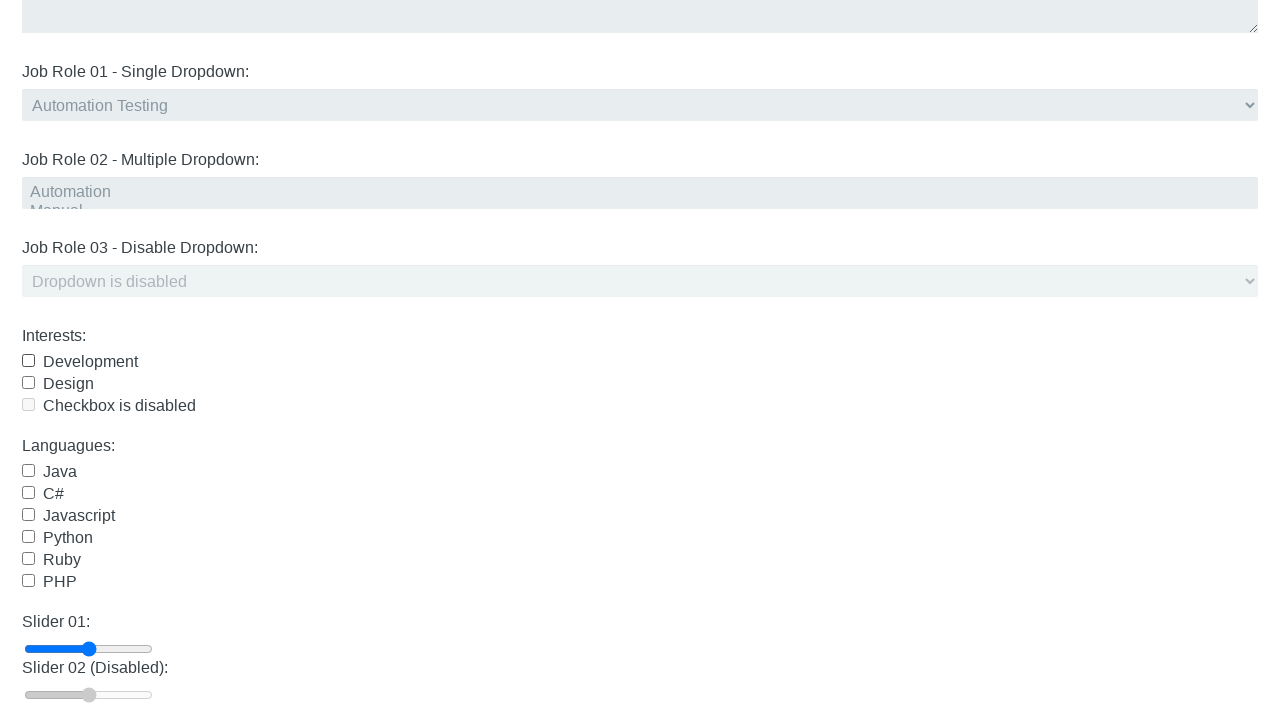

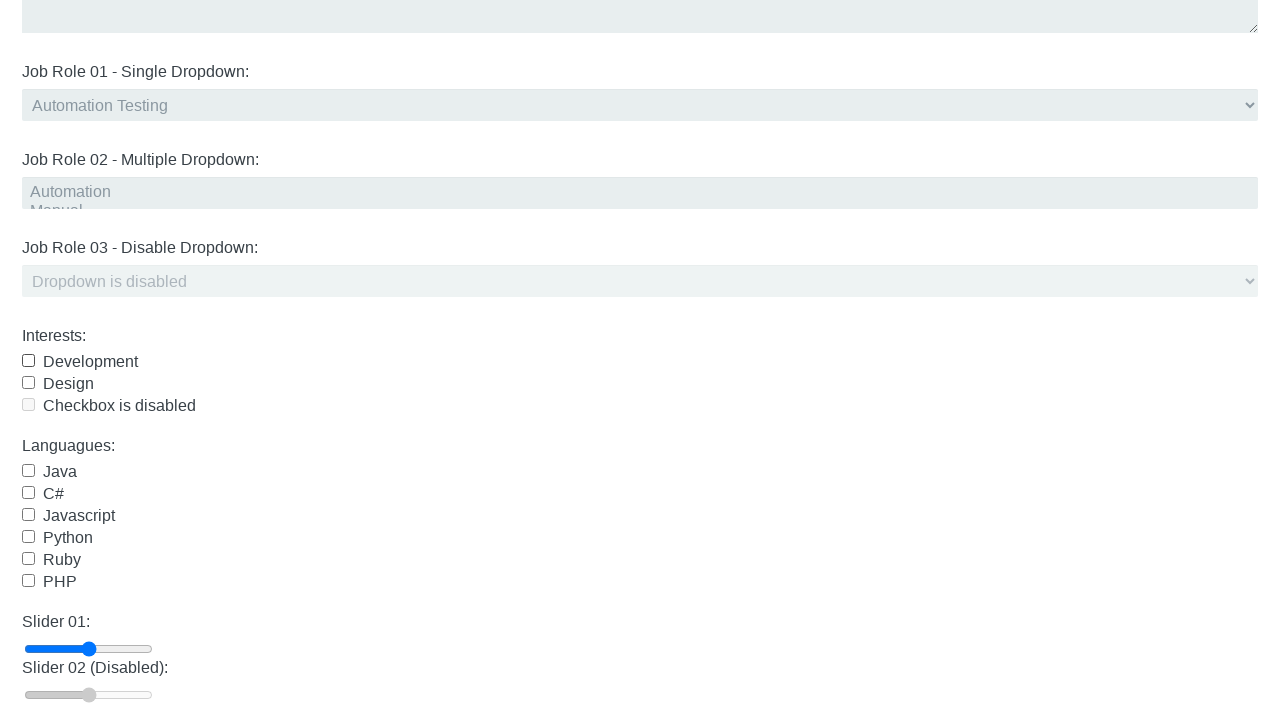